Tests flight booking dropdown functionality by selecting Bangalore (BLR) as the origin city and Chennai (MAA) as the destination city from dropdown menus.

Starting URL: https://rahulshettyacademy.com/dropdownsPractise/

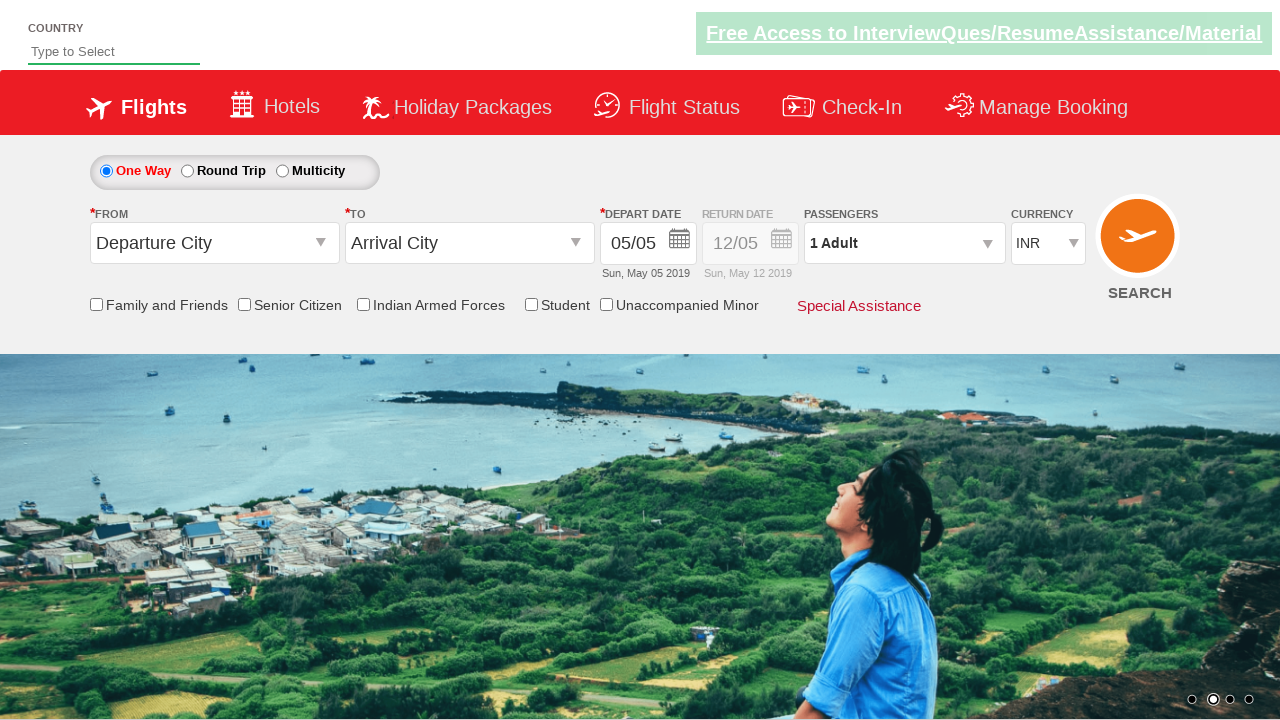

Clicked on origin station dropdown to open it at (214, 243) on #ctl00_mainContent_ddl_originStation1_CTXT
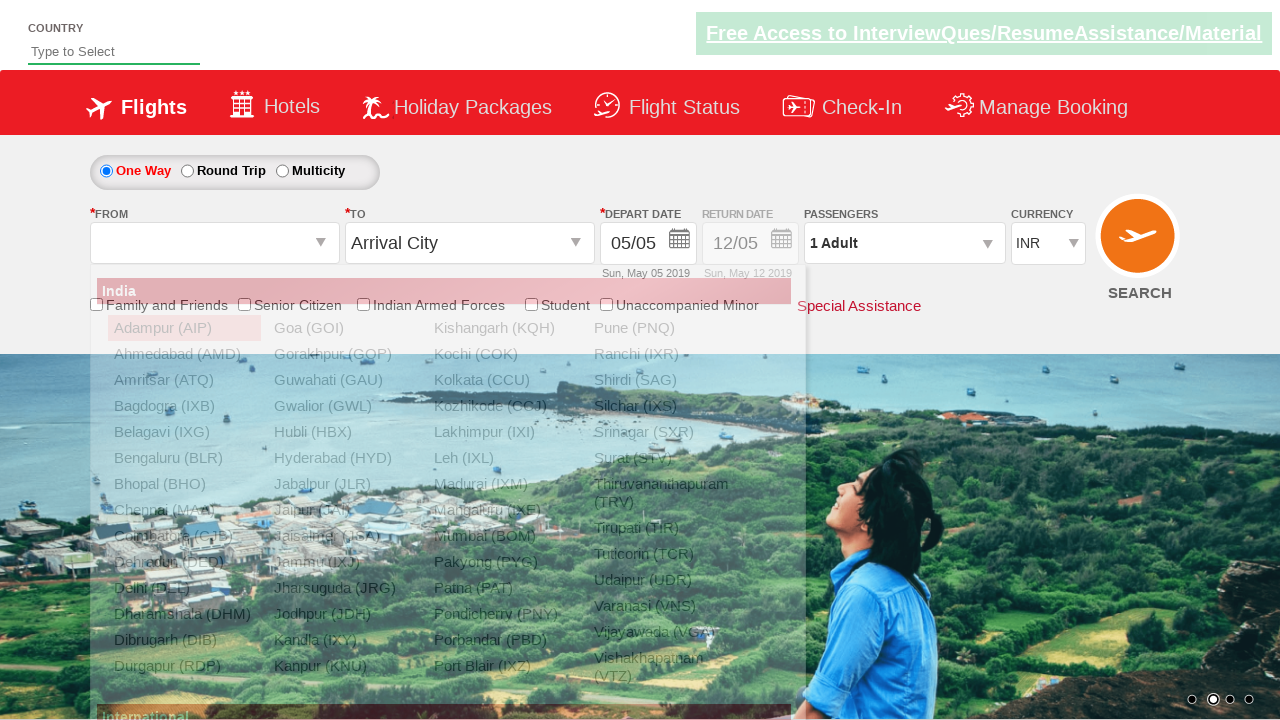

Origin dropdown opened and Bangalore (BLR) option appeared
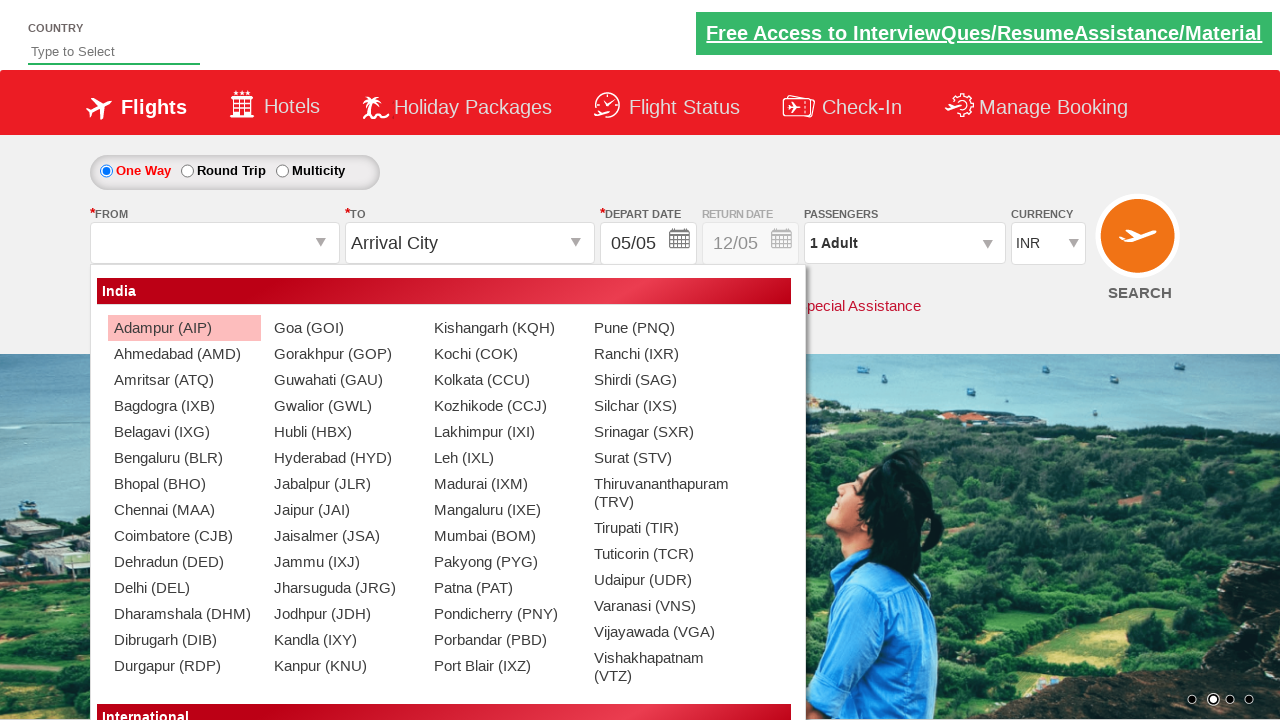

Selected Bangalore (BLR) as origin city at (184, 458) on xpath=//a[@value='BLR']
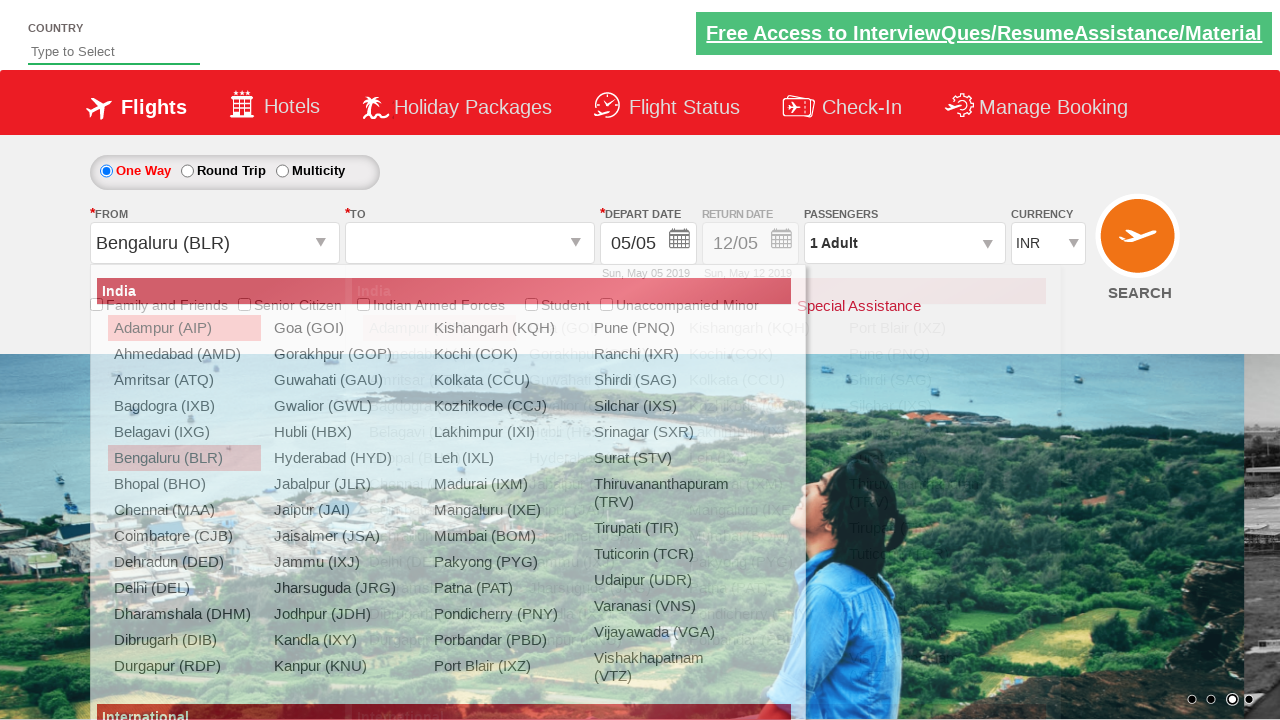

Destination dropdown opened and Chennai (MAA) option appeared
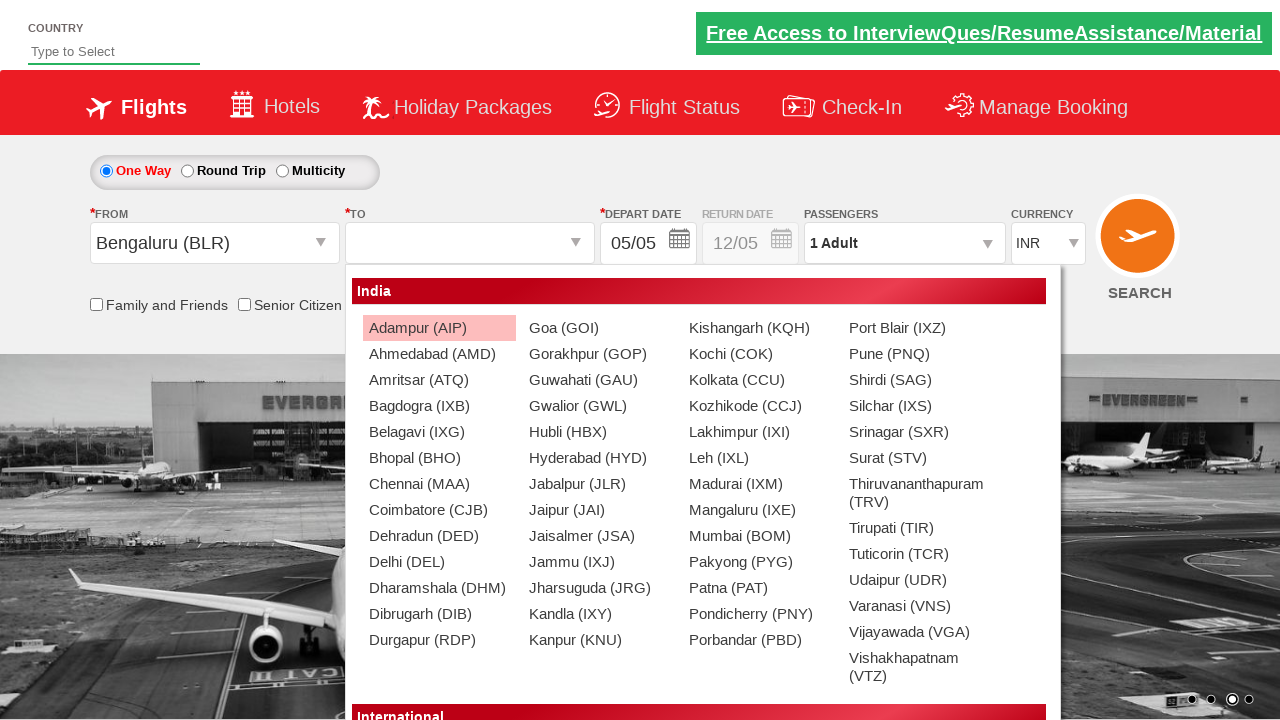

Selected Chennai (MAA) as destination city at (439, 484) on (//a[@value='MAA'][normalize-space()='Chennai (MAA)'])[2]
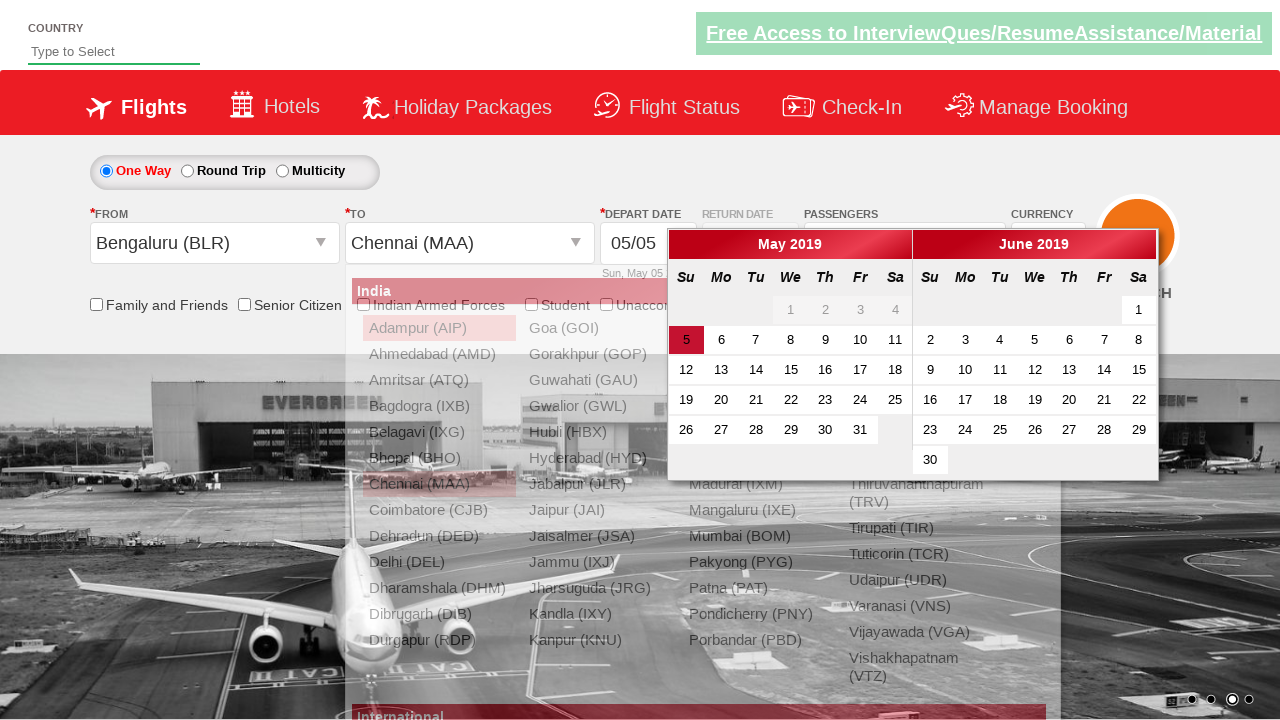

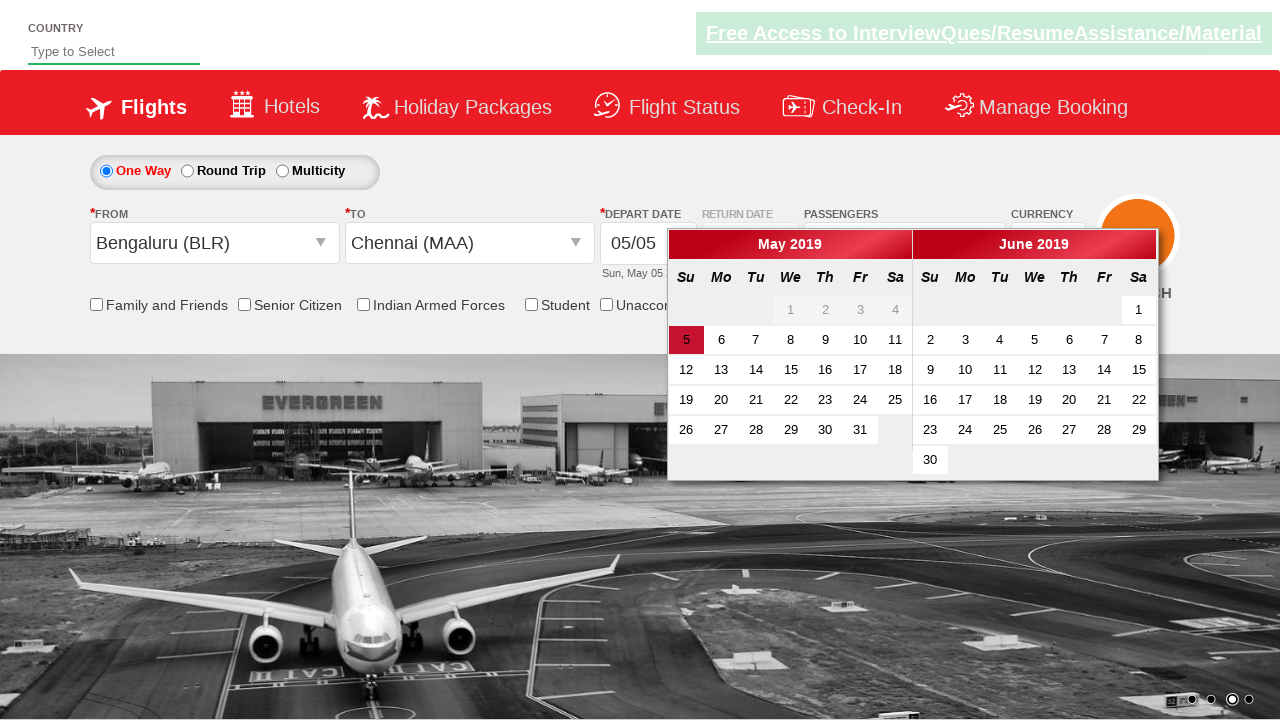